Tests the forgot password form validation by entering an invalid phone/email format and submitting the form to verify error handling.

Starting URL: https://phongtro123.com/quen-mat-khau

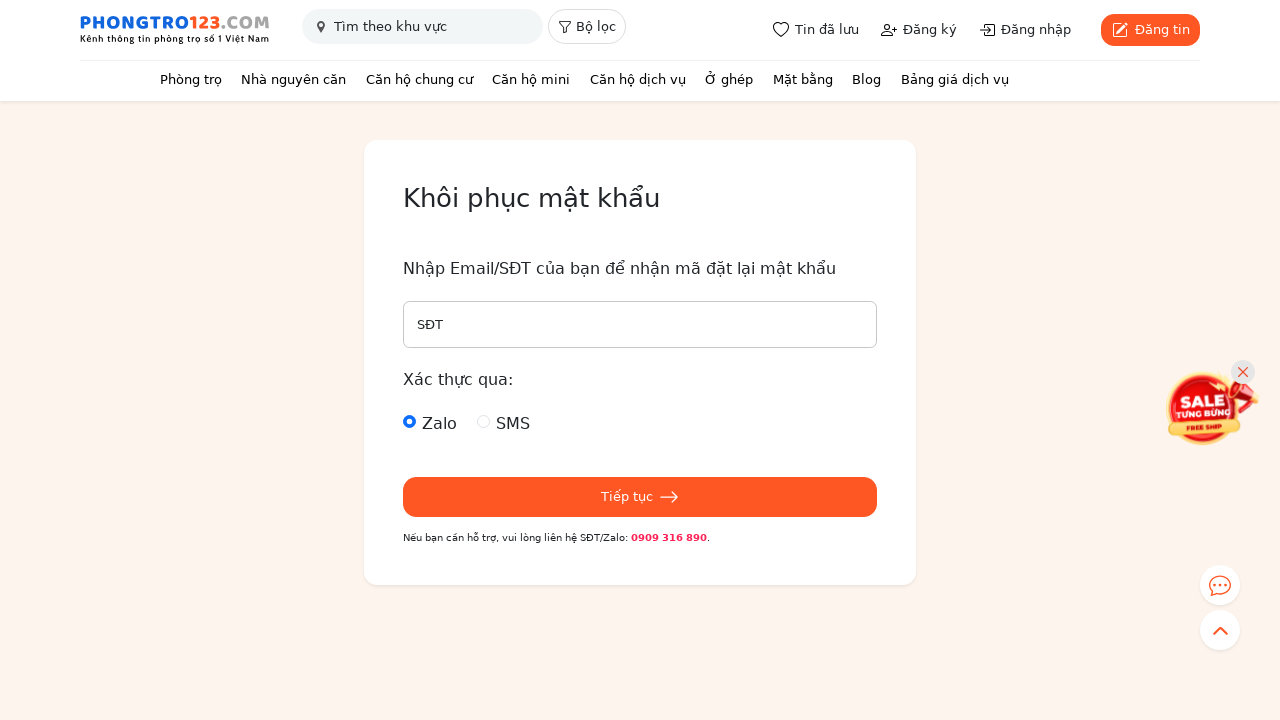

Entered invalid phone/email format '098305800123123!@' in forgot password field on #inputPhoneEmailForgot
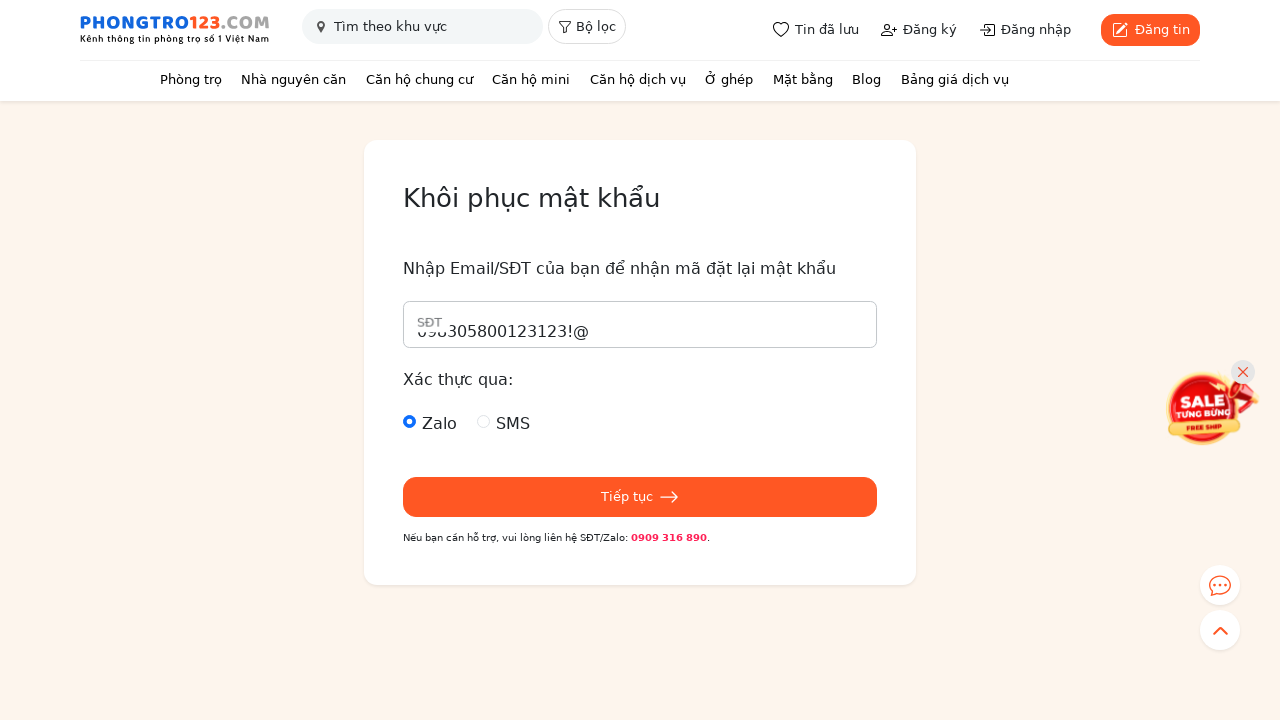

Clicked forgot password submit button at (640, 497) on .js-forgot-password-next-step
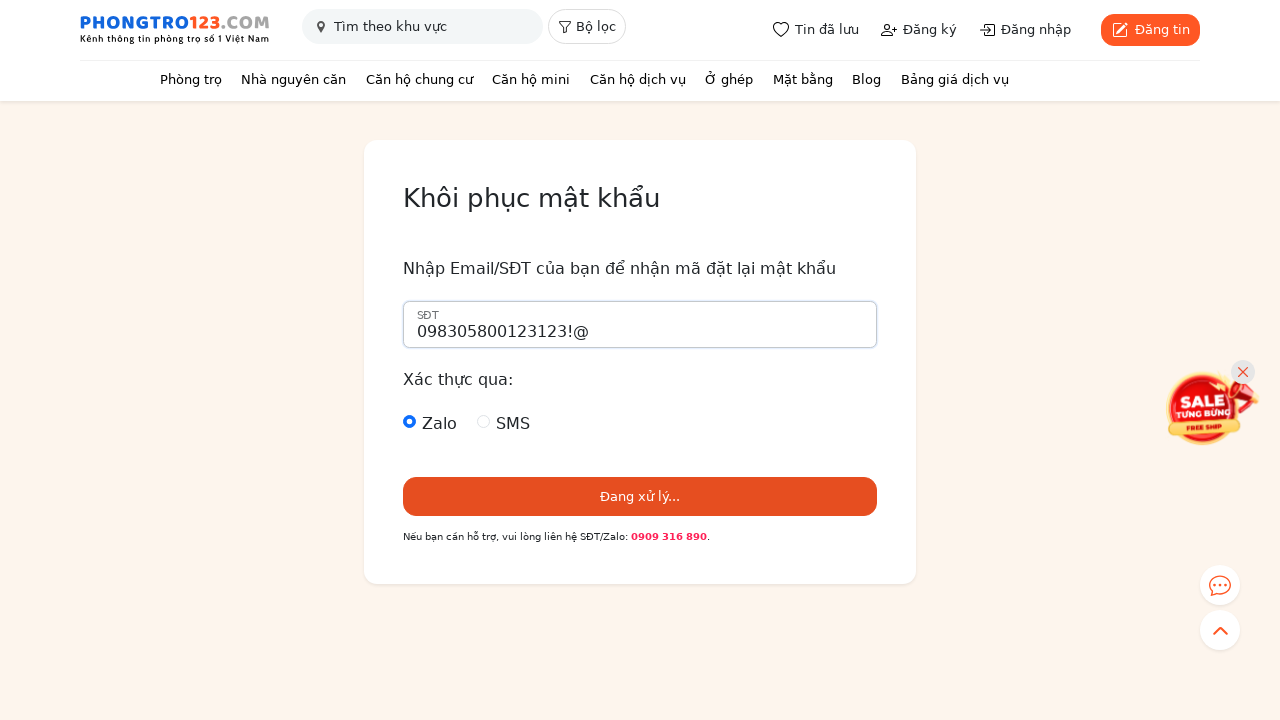

Waited 2 seconds for form validation response
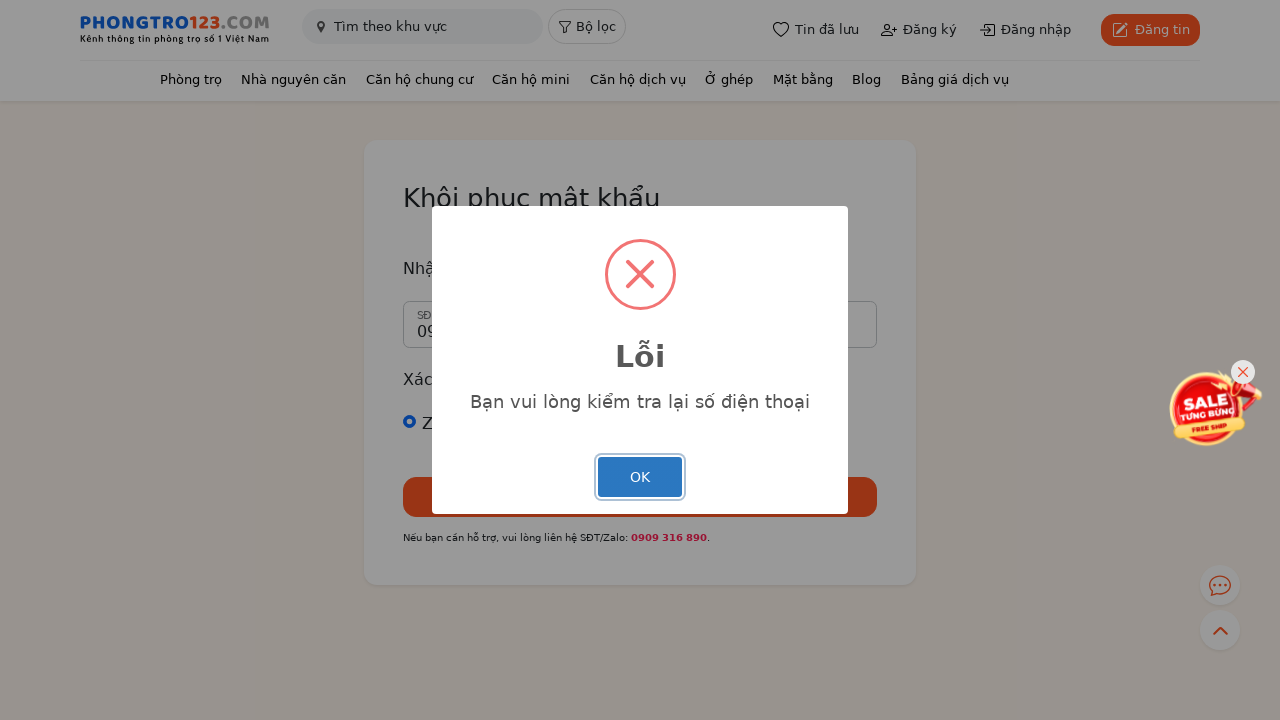

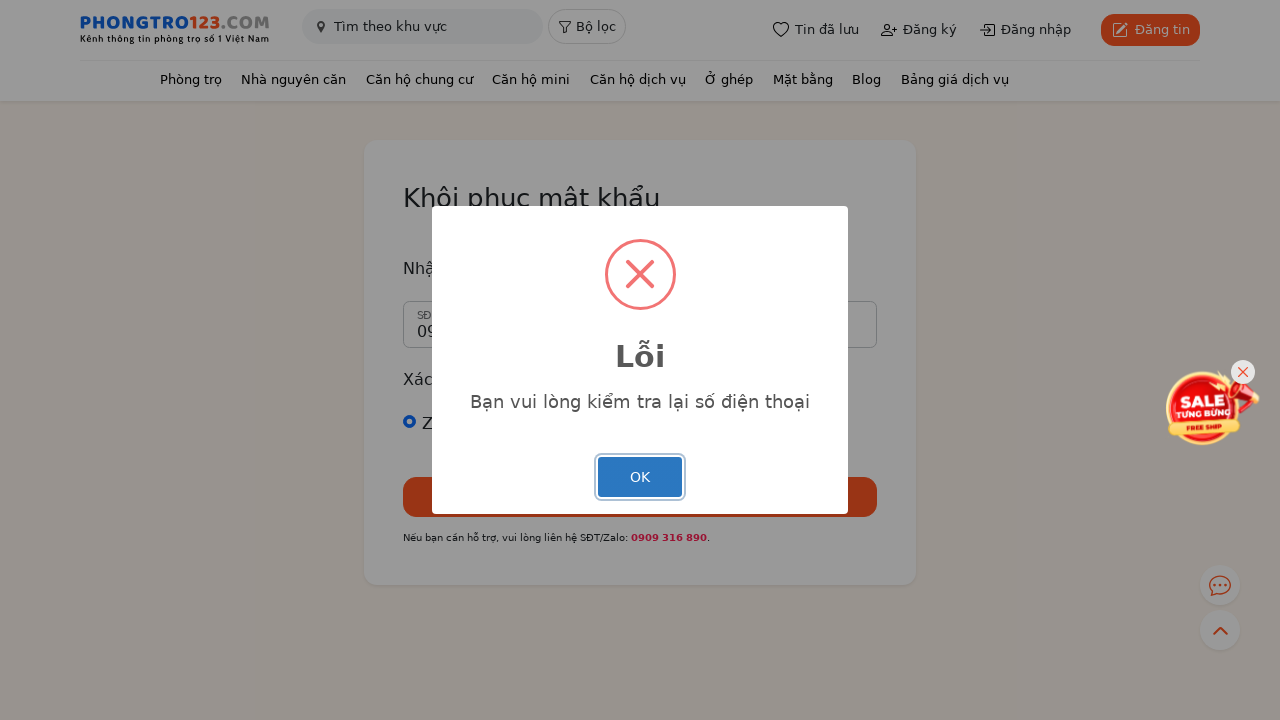